Navigates to an automation practice form and locates various child elements (labels, inputs, divs) within the form container.

Starting URL: https://demoqa.com/automation-practice-form

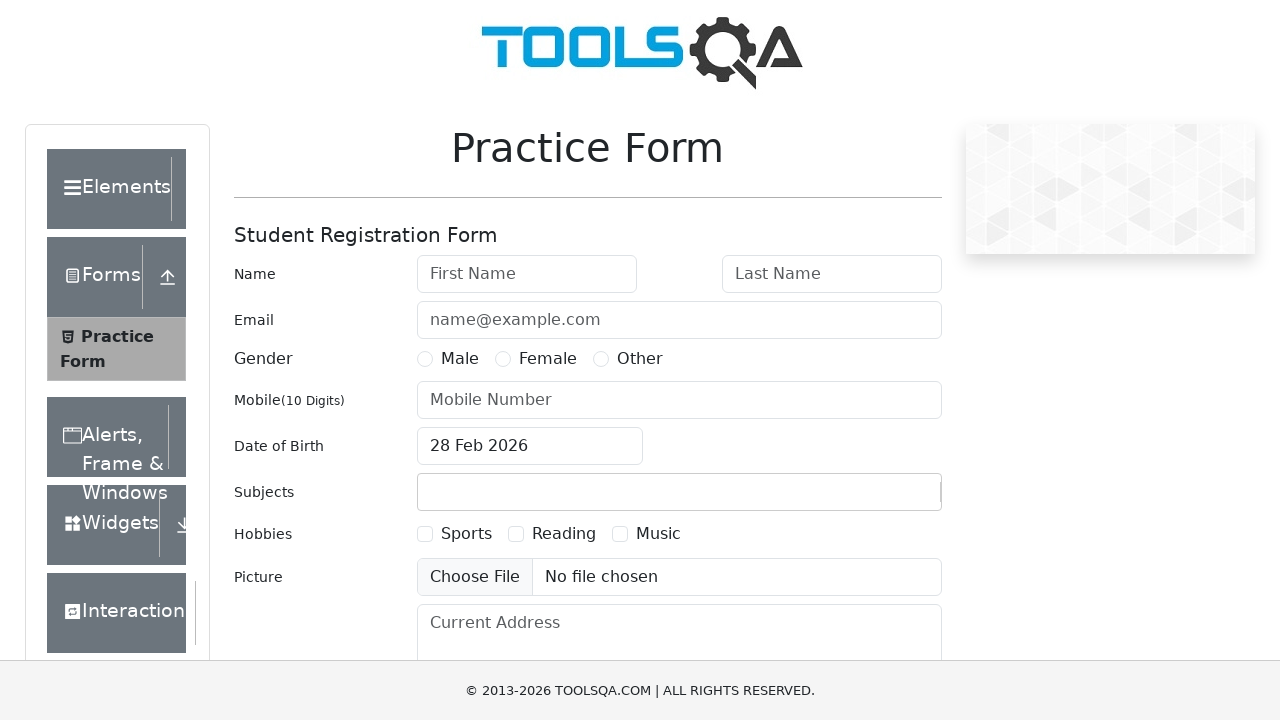

Waited for automation practice form to load - First Name input visible
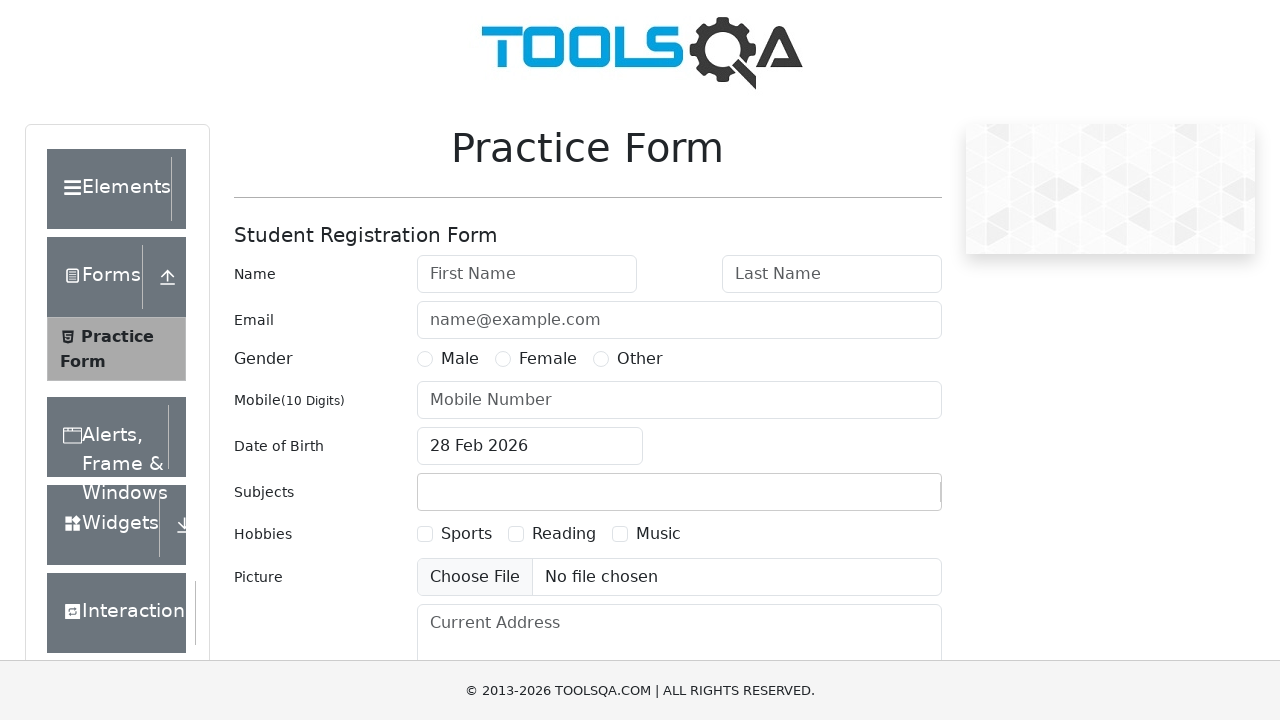

Located parent form element containing First Name input
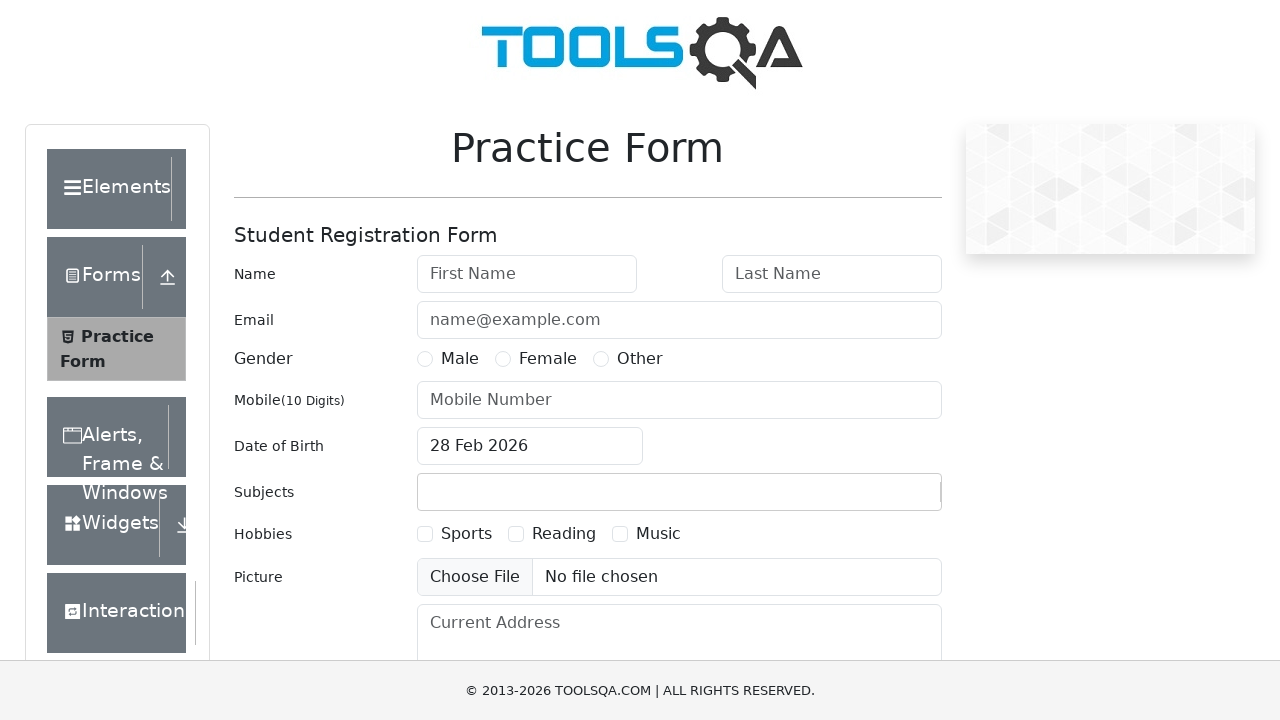

Located all label elements within the form
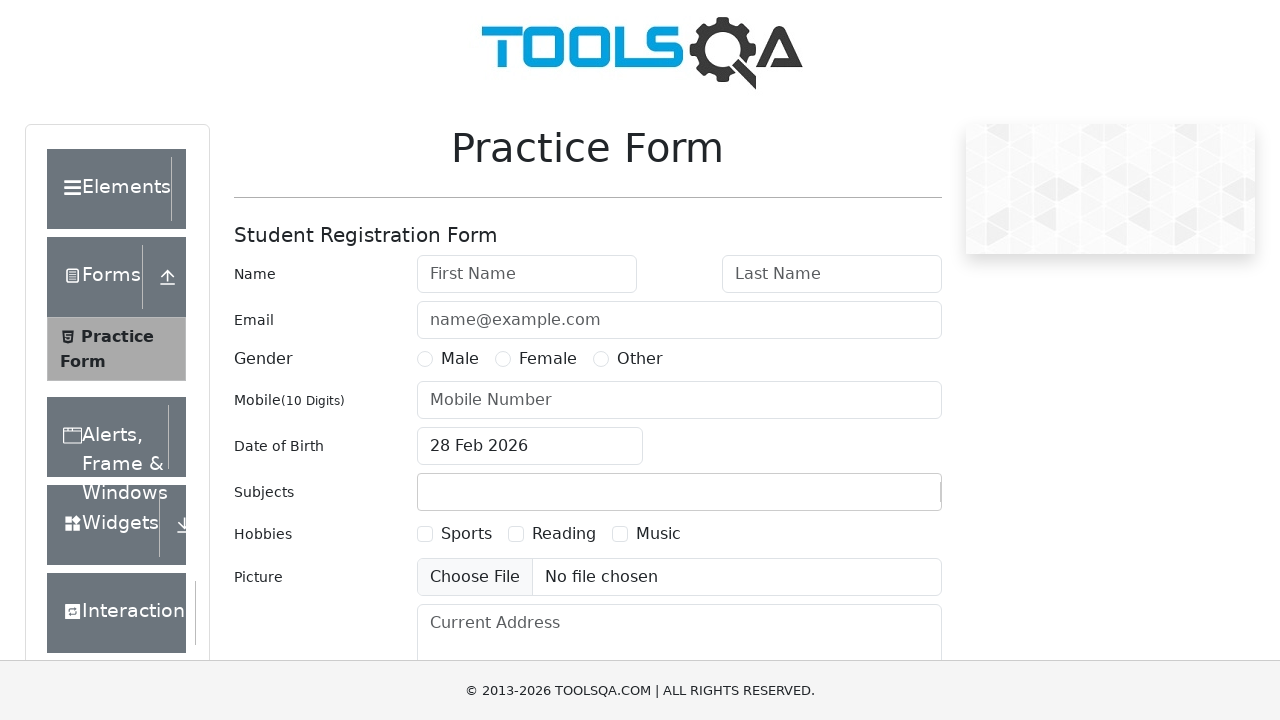

Located all input elements within the form
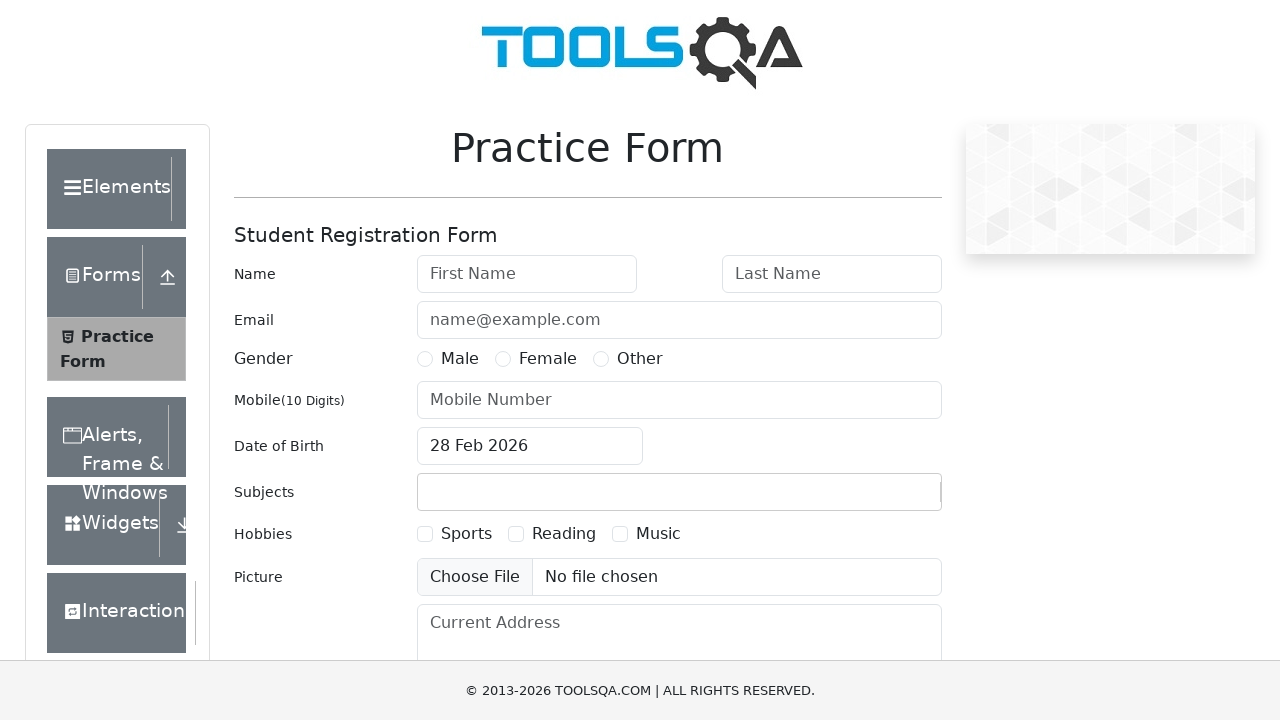

Located all div elements within the form
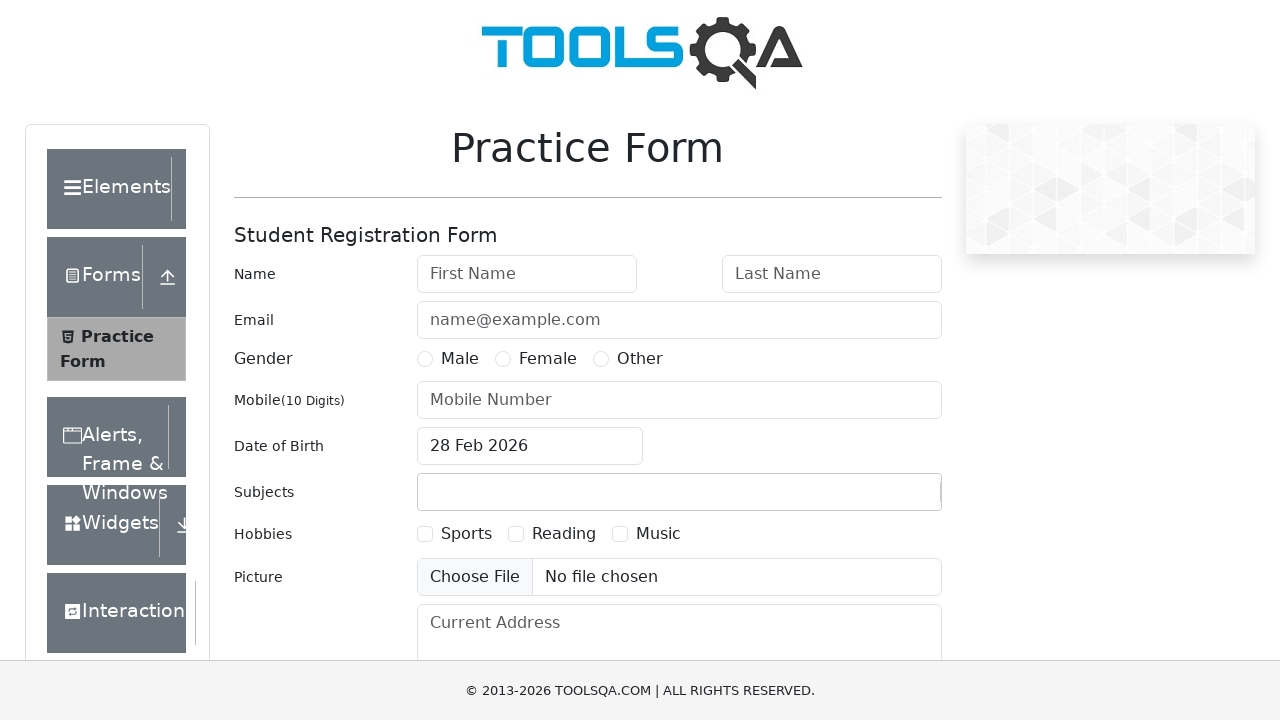

Verified first label element is visible
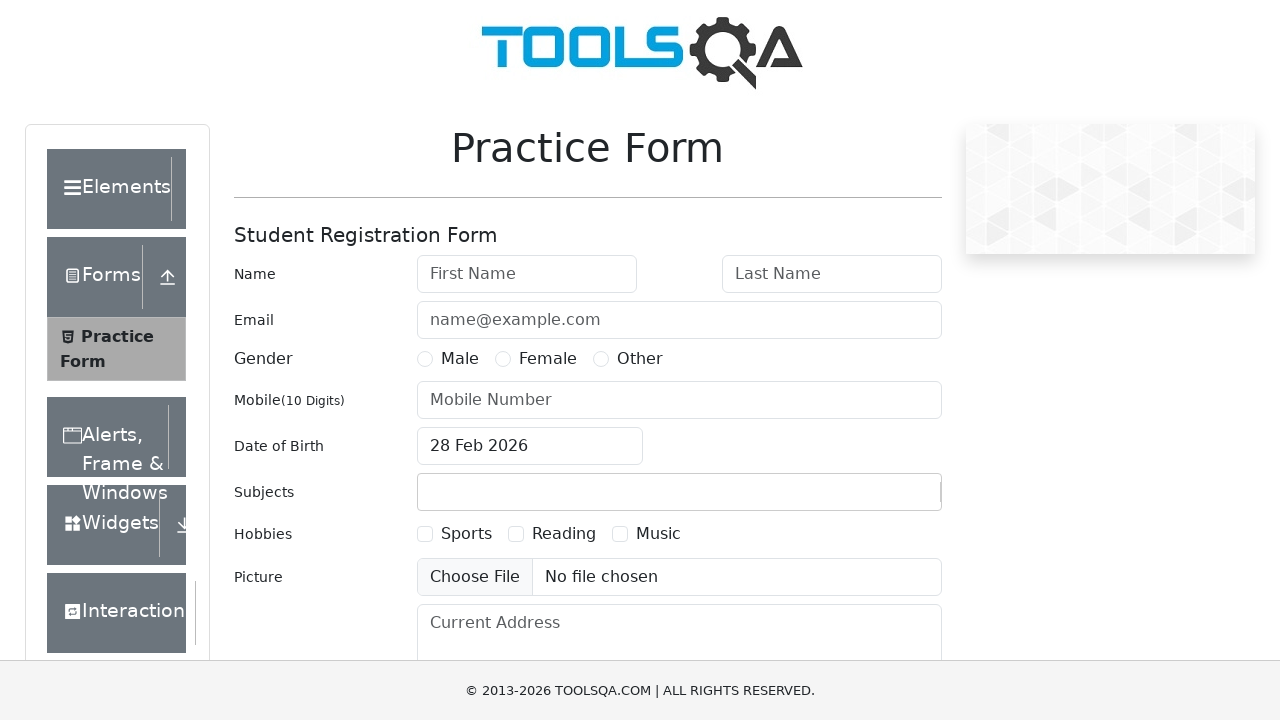

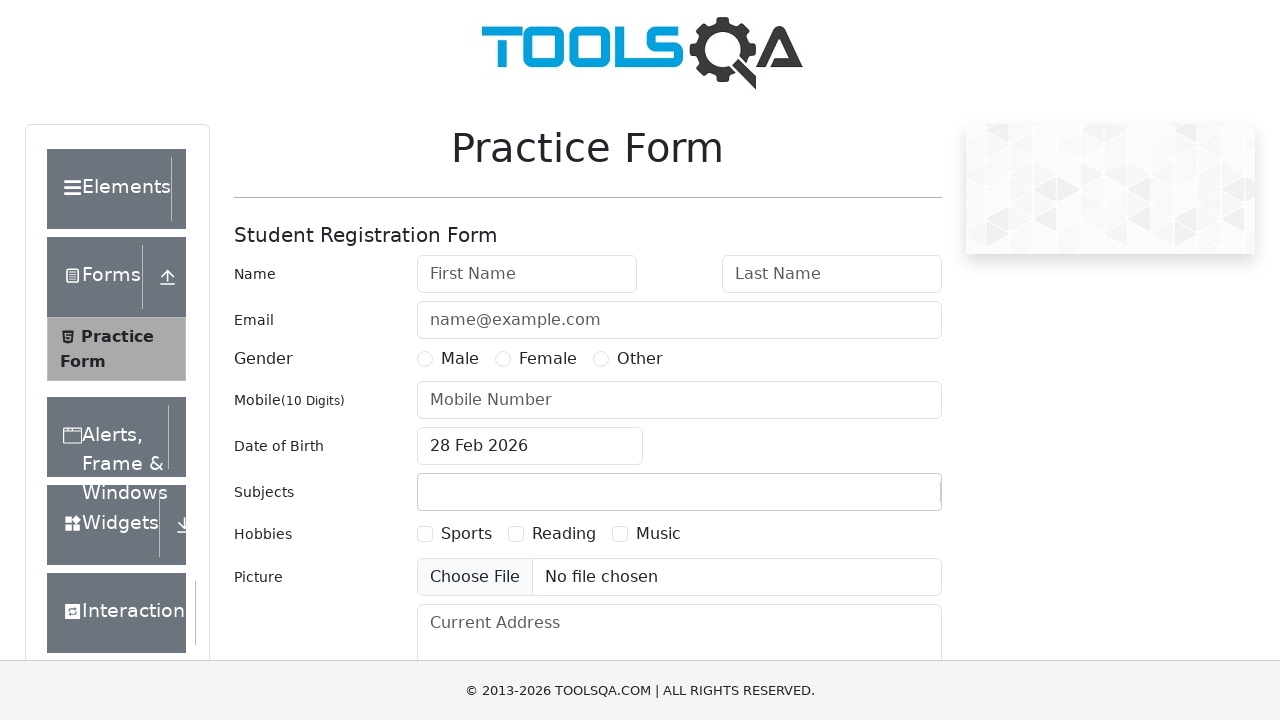